Tests the Add/Remove Elements functionality by navigating to the page, adding an element, and then removing it

Starting URL: https://the-internet.herokuapp.com

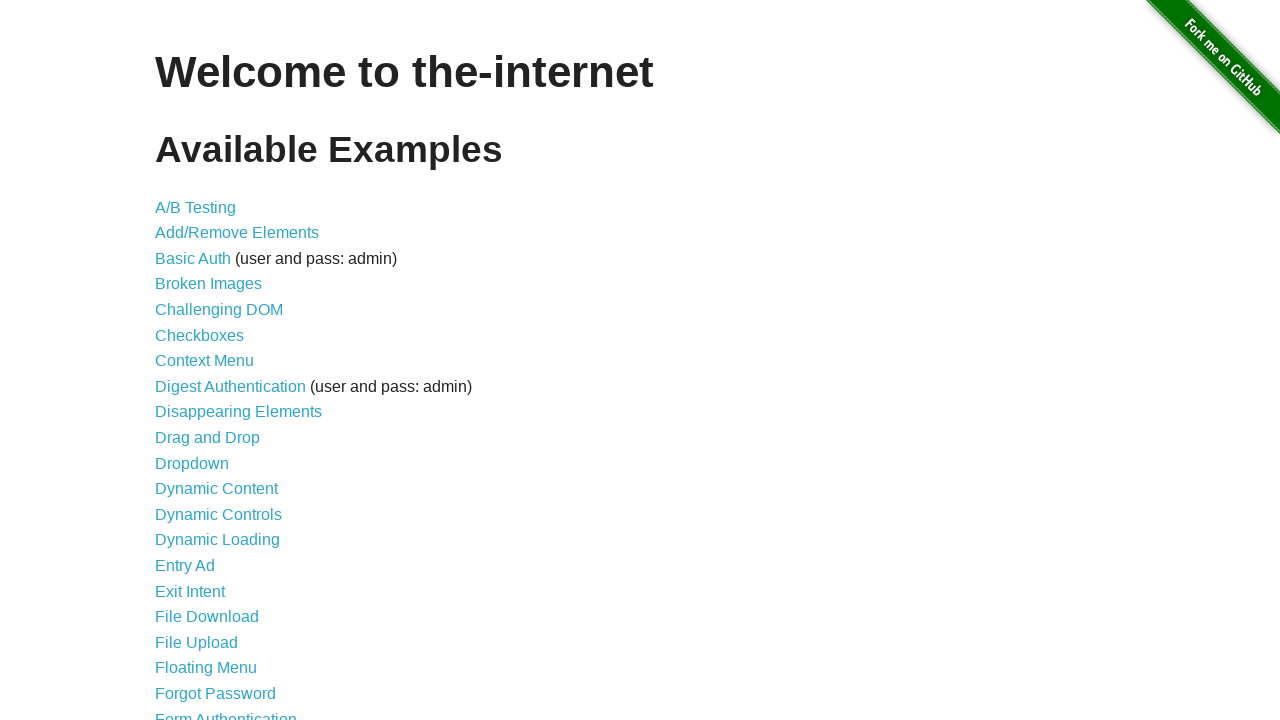

Clicked on Add/Remove Elements link at (237, 233) on text='Add/Remove Elements'
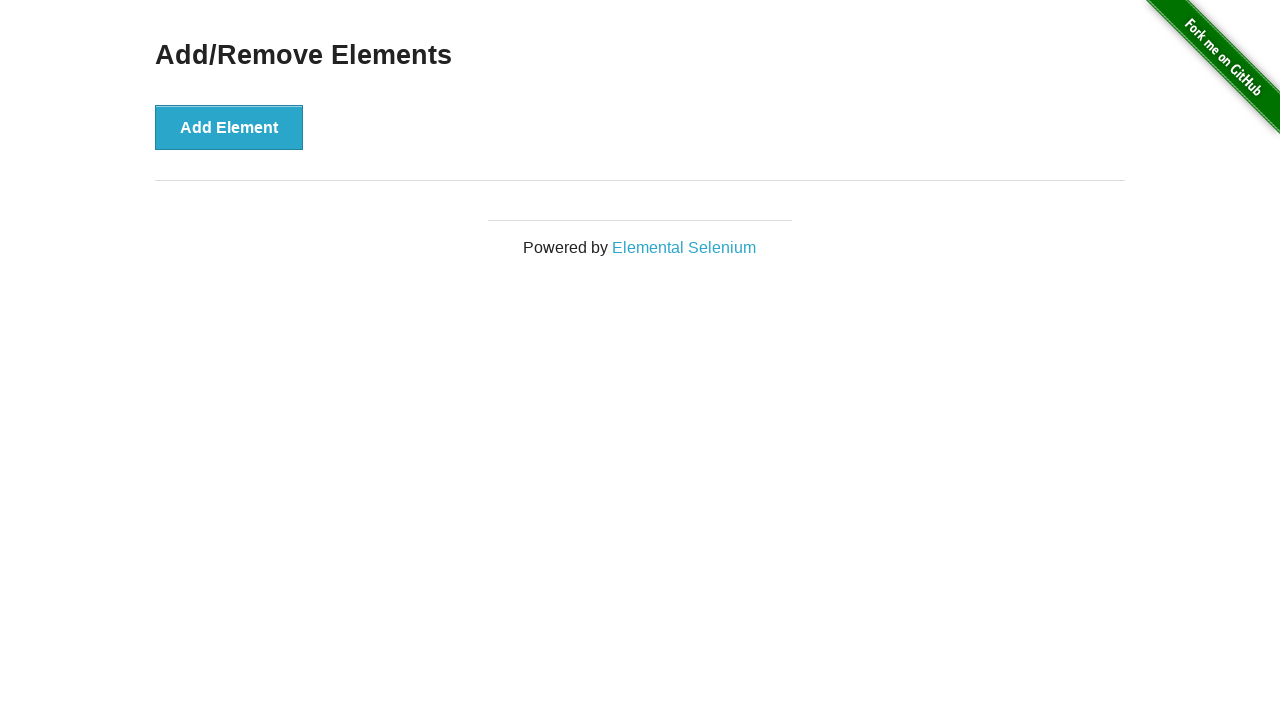

Add Element button loaded
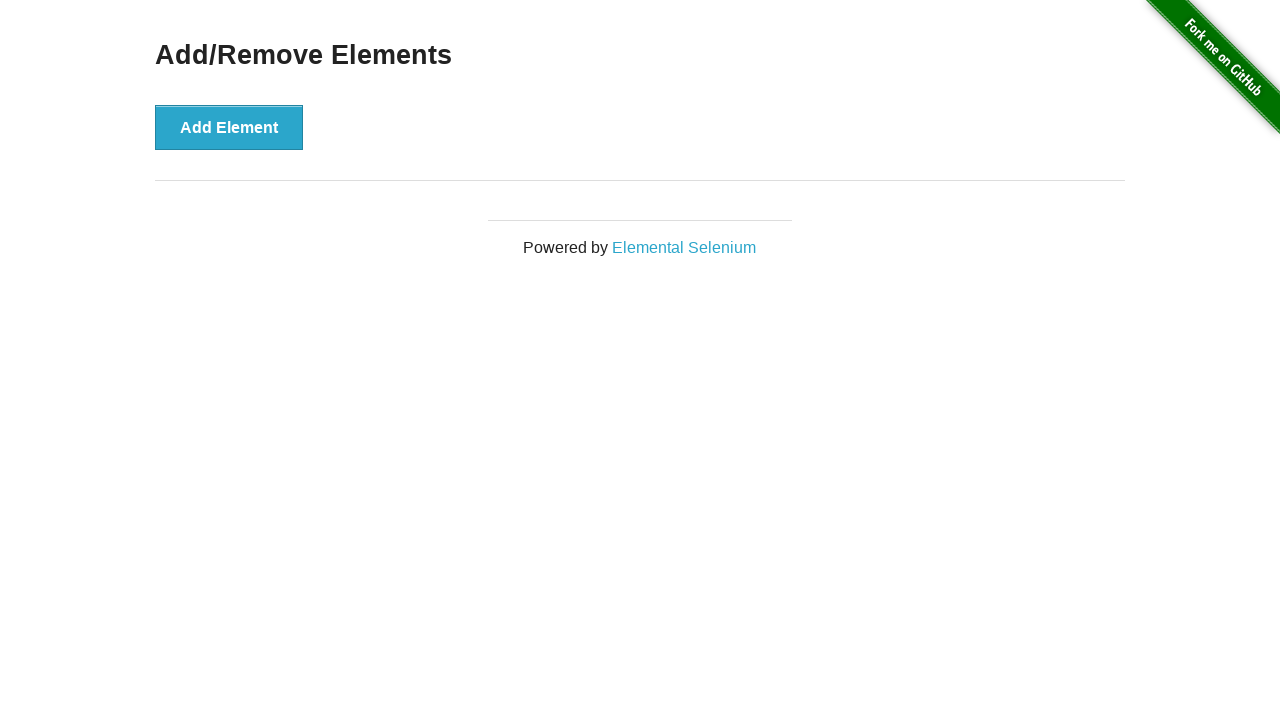

Clicked Add Element button to add a new element at (229, 127) on xpath=//button[text()='Add Element']
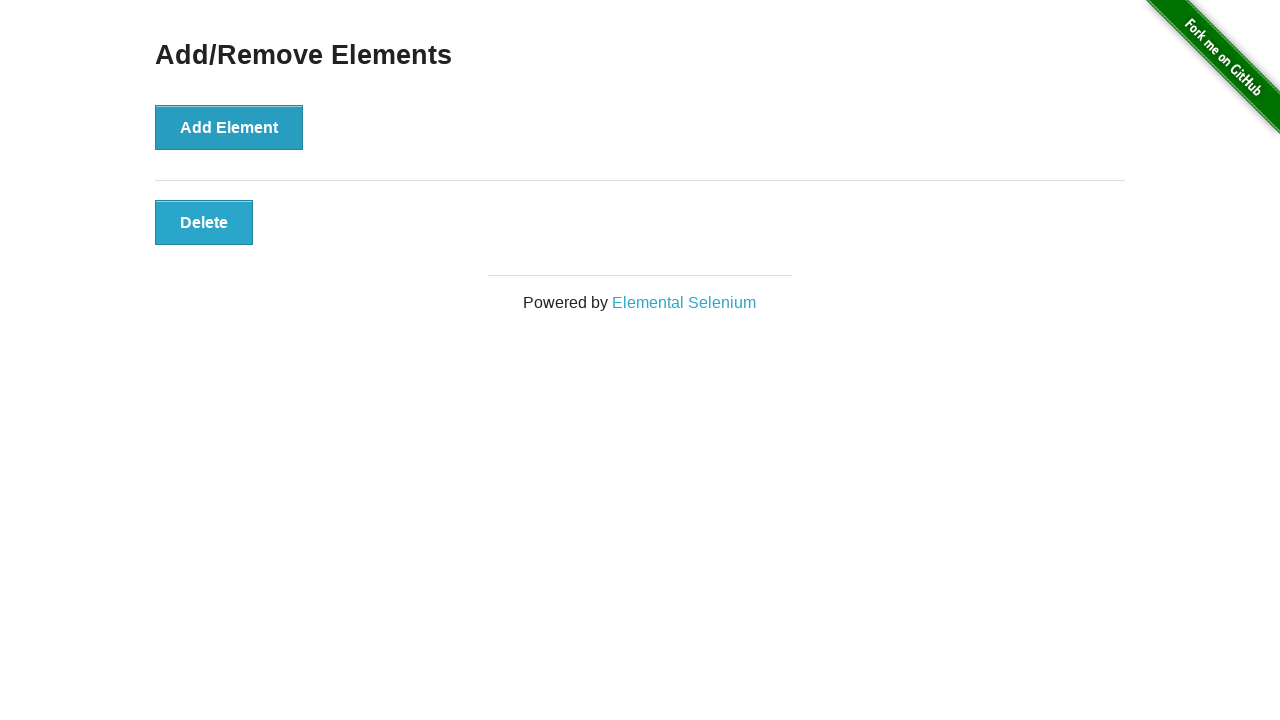

Clicked the newly added element to remove it at (204, 222) on .added-manually
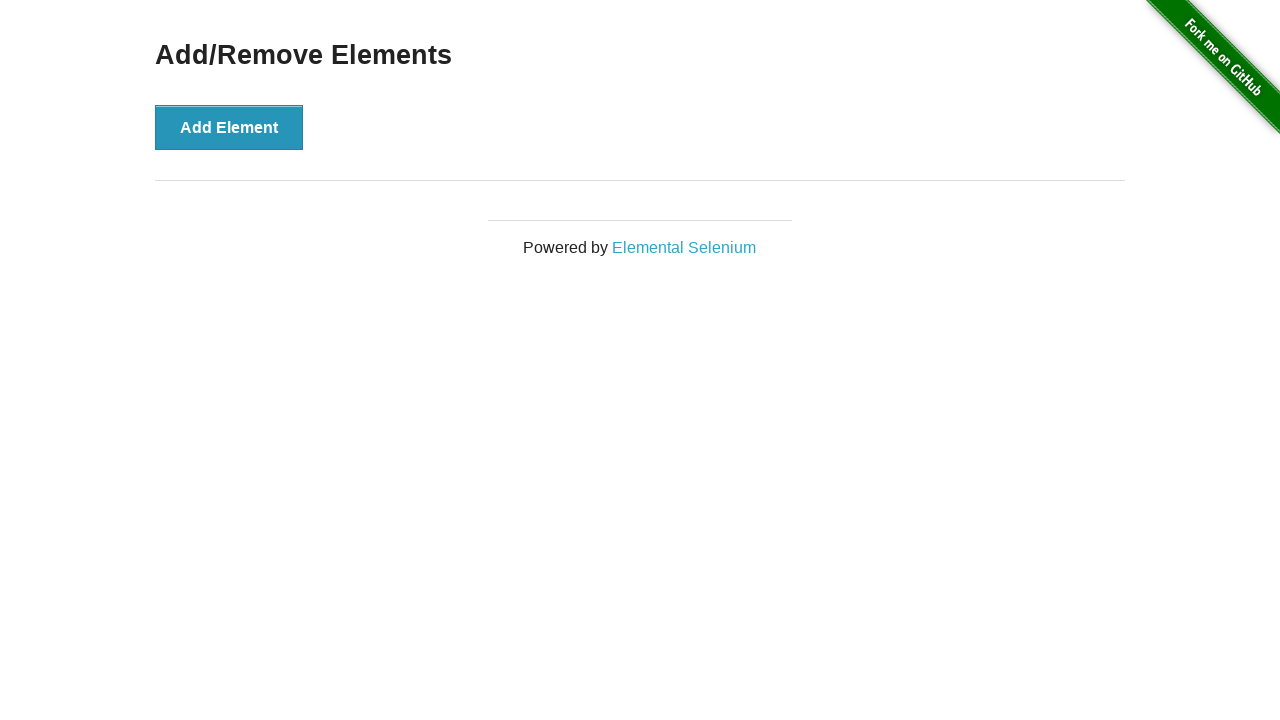

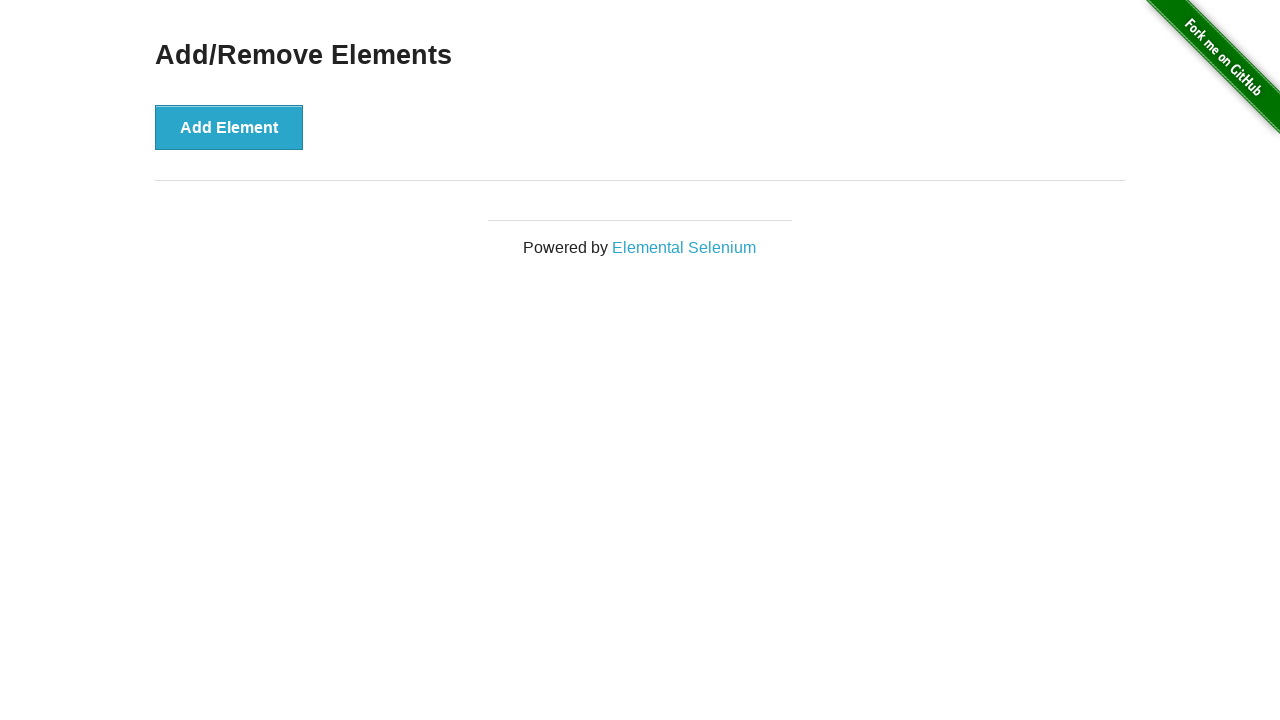